Tests dynamic content loading by clicking a start button and waiting for hidden content to become visible, then verifies the loaded text is displayed.

Starting URL: https://the-internet.herokuapp.com/dynamic_loading/1

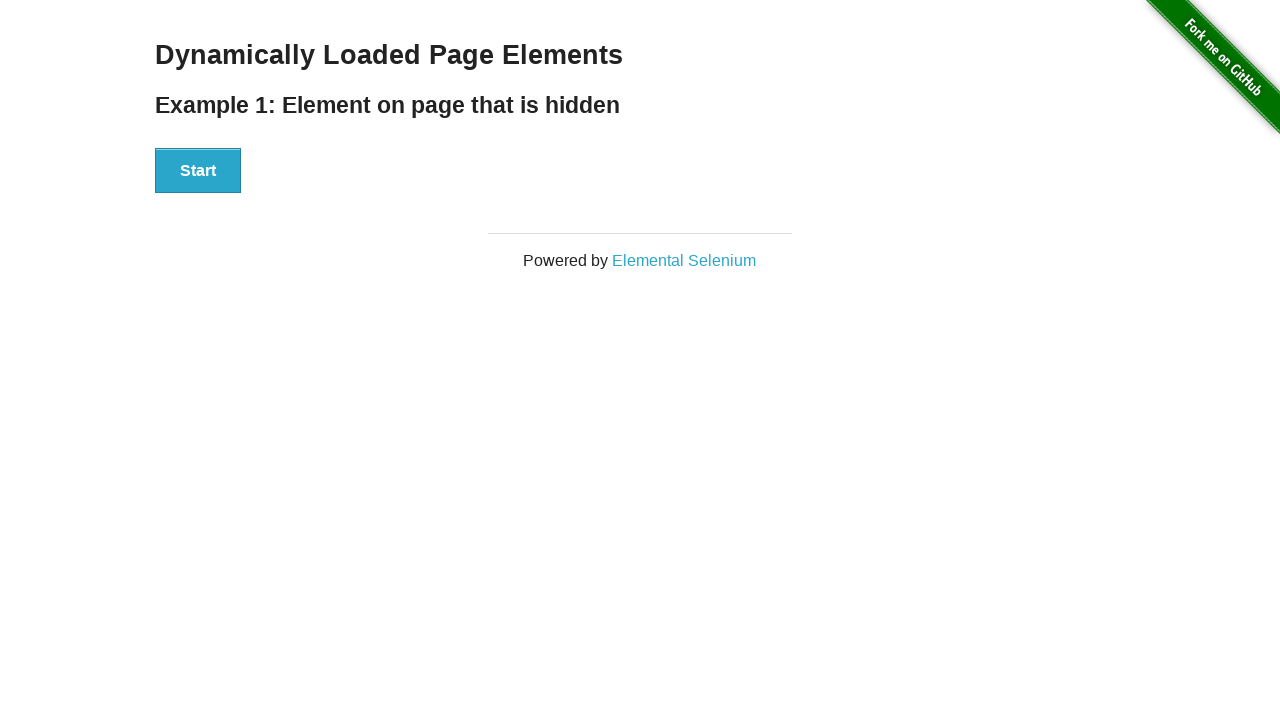

Clicked start button to begin dynamic content loading at (198, 171) on #start button
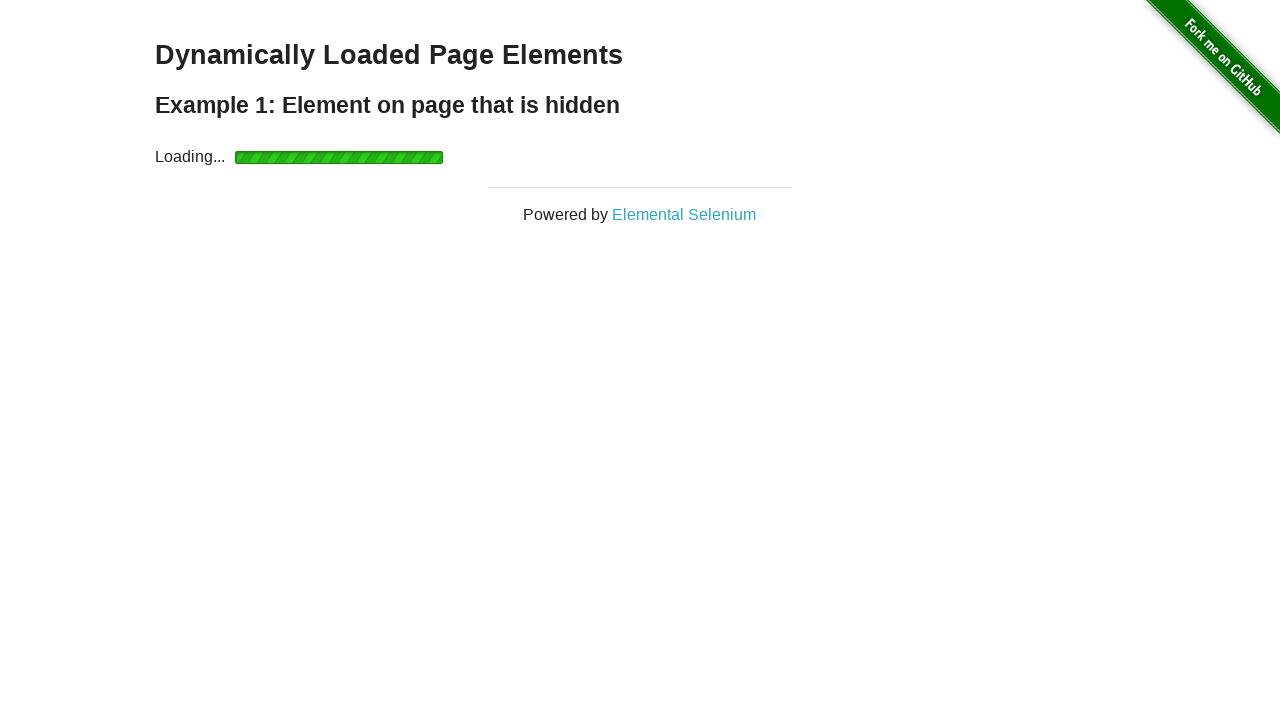

Dynamic content loaded and finish element with h4 became visible
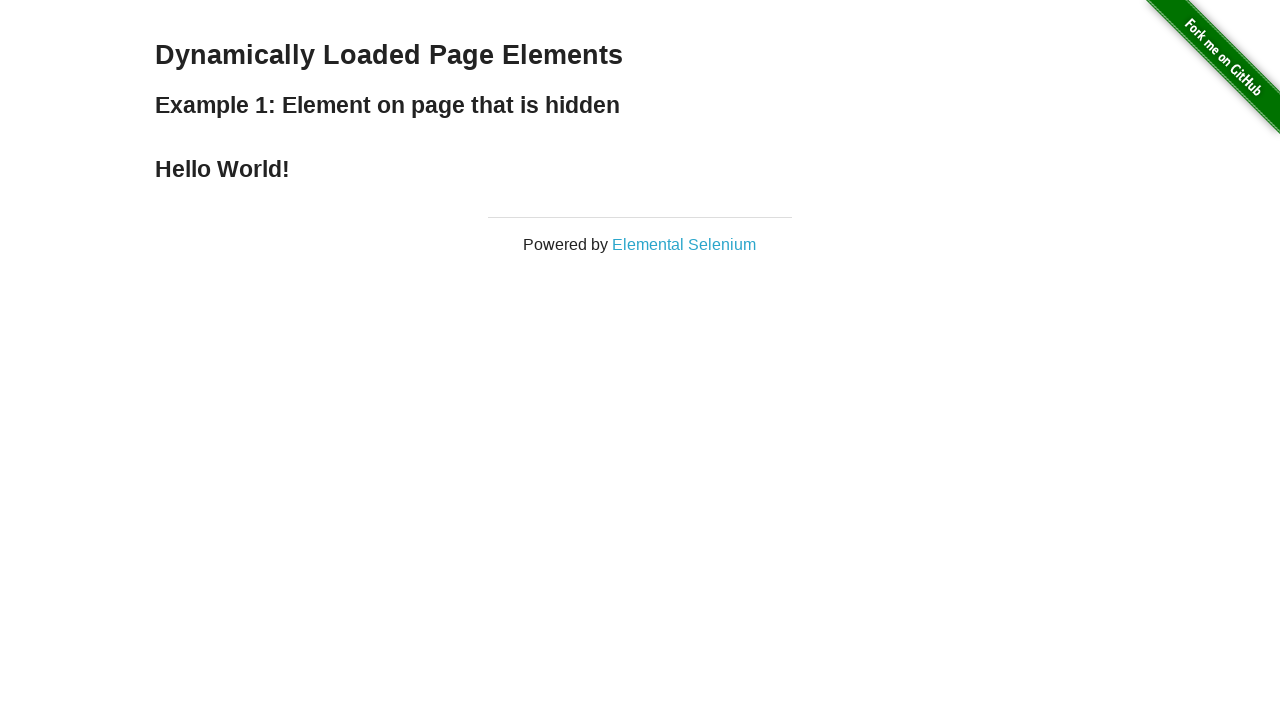

Retrieved loaded text: Hello World!
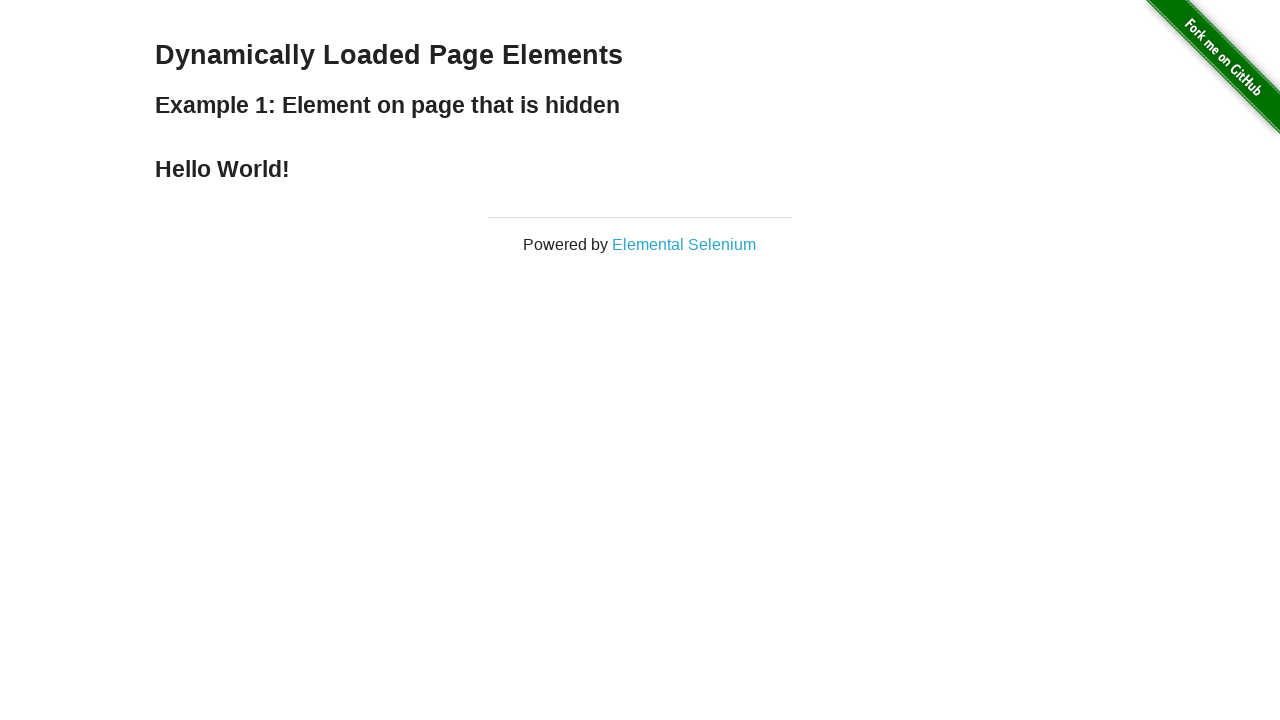

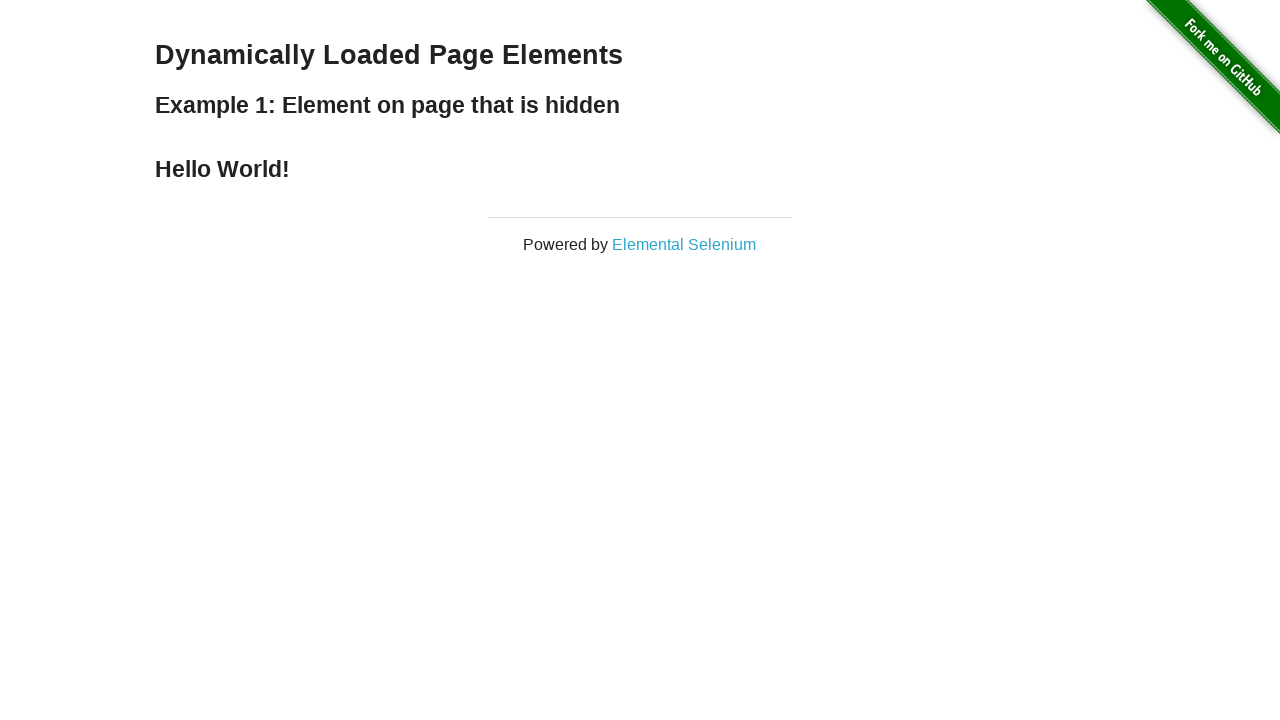